Tests JavaScript alert functionality by clicking a button to trigger an alert and accepting it

Starting URL: https://the-internet.herokuapp.com/javascript_alerts

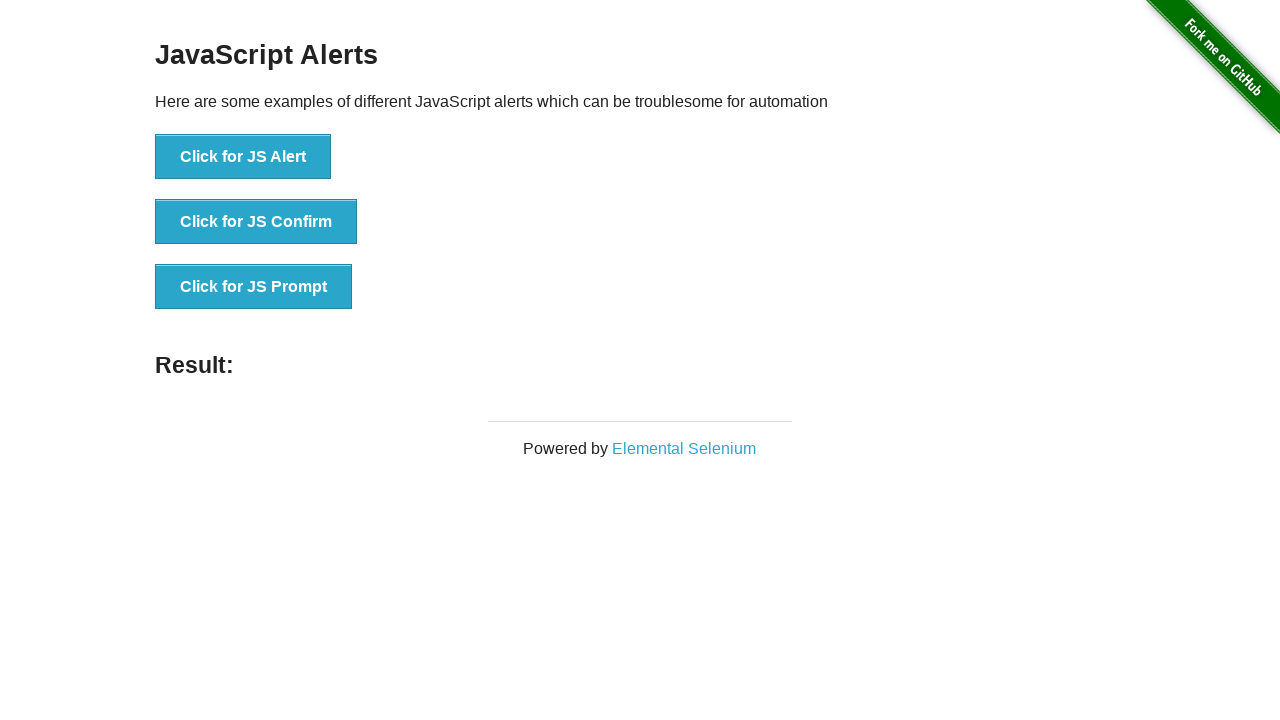

Clicked JS Alert button to trigger alert at (243, 157) on button[onclick='jsAlert()']
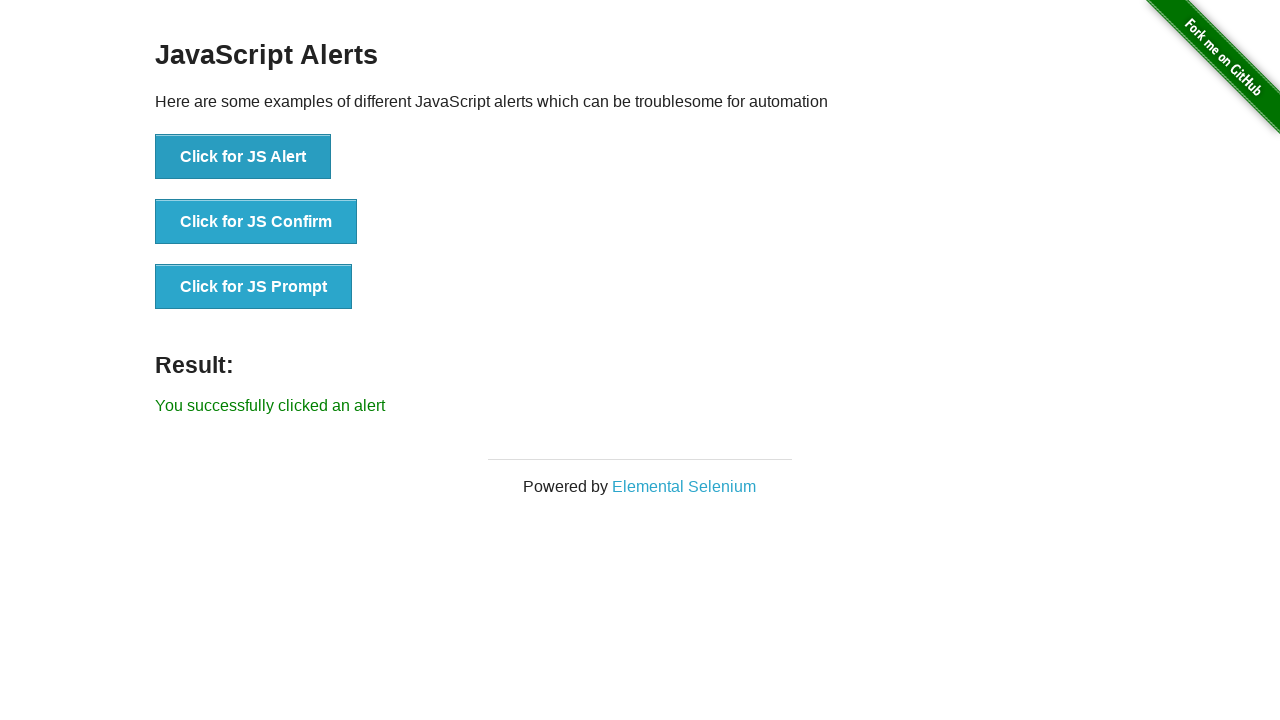

Set up dialog handler to accept alerts
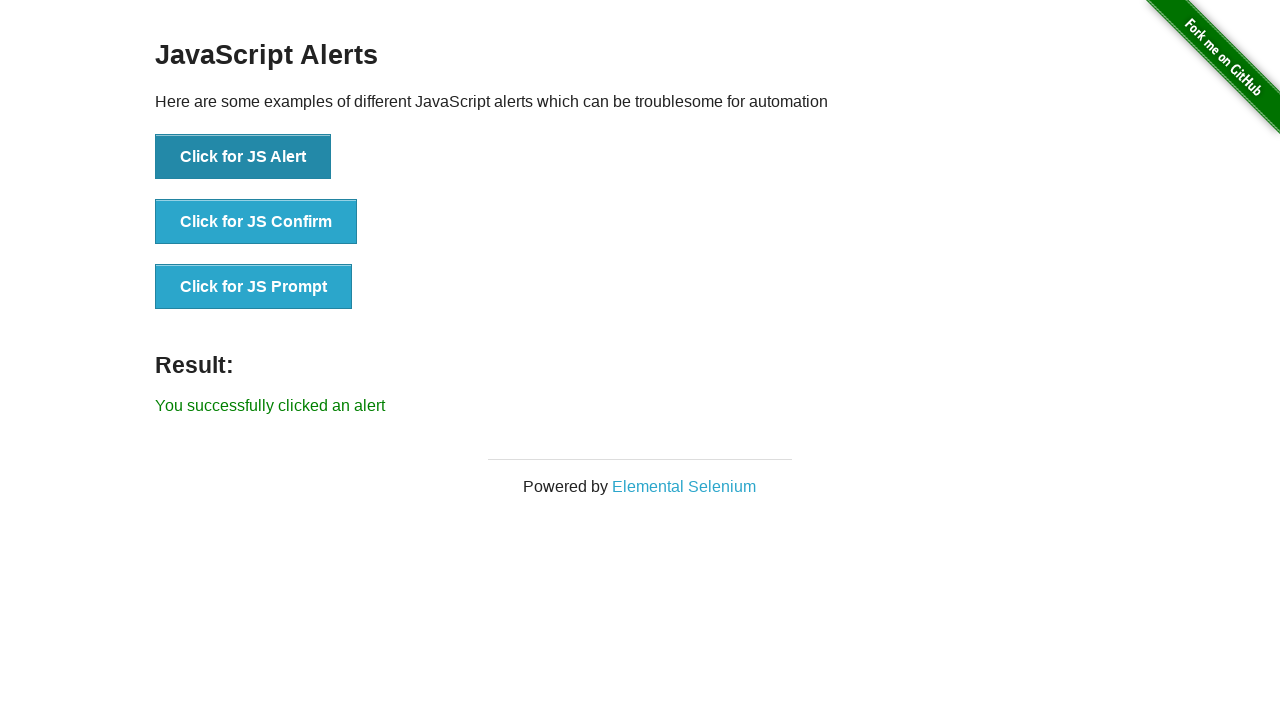

Result message appeared after accepting alert
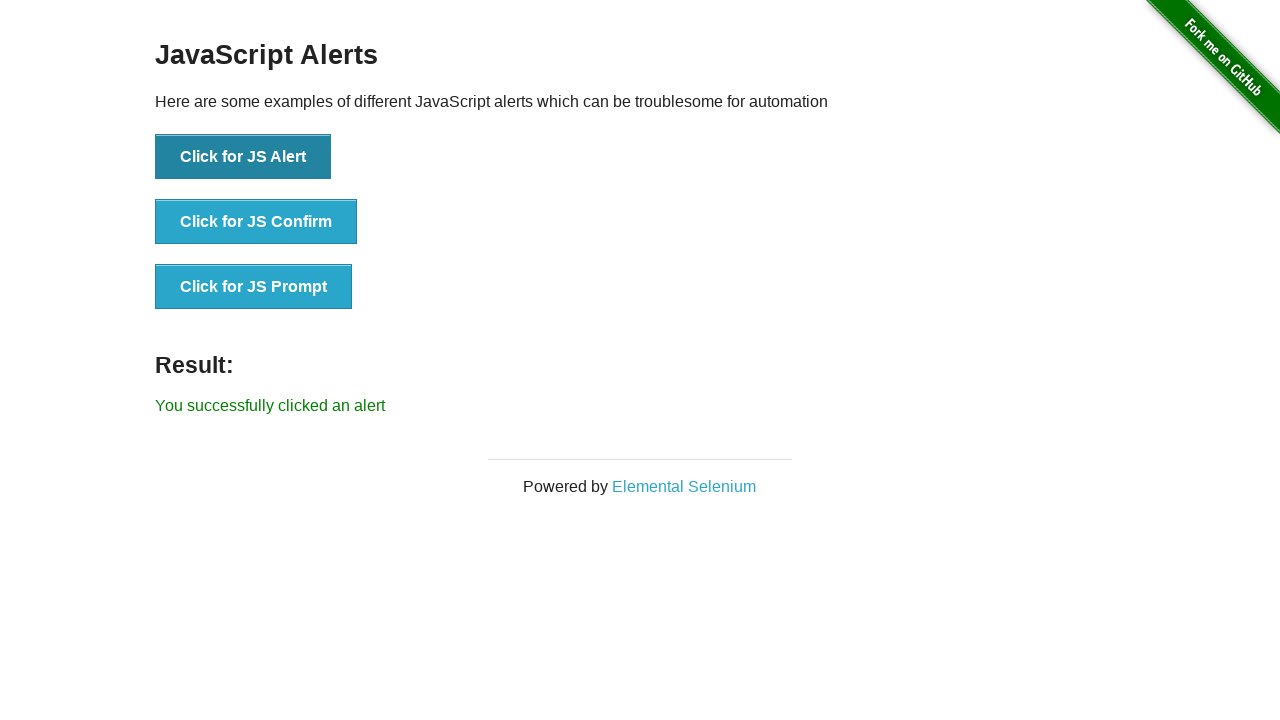

Retrieved result text content
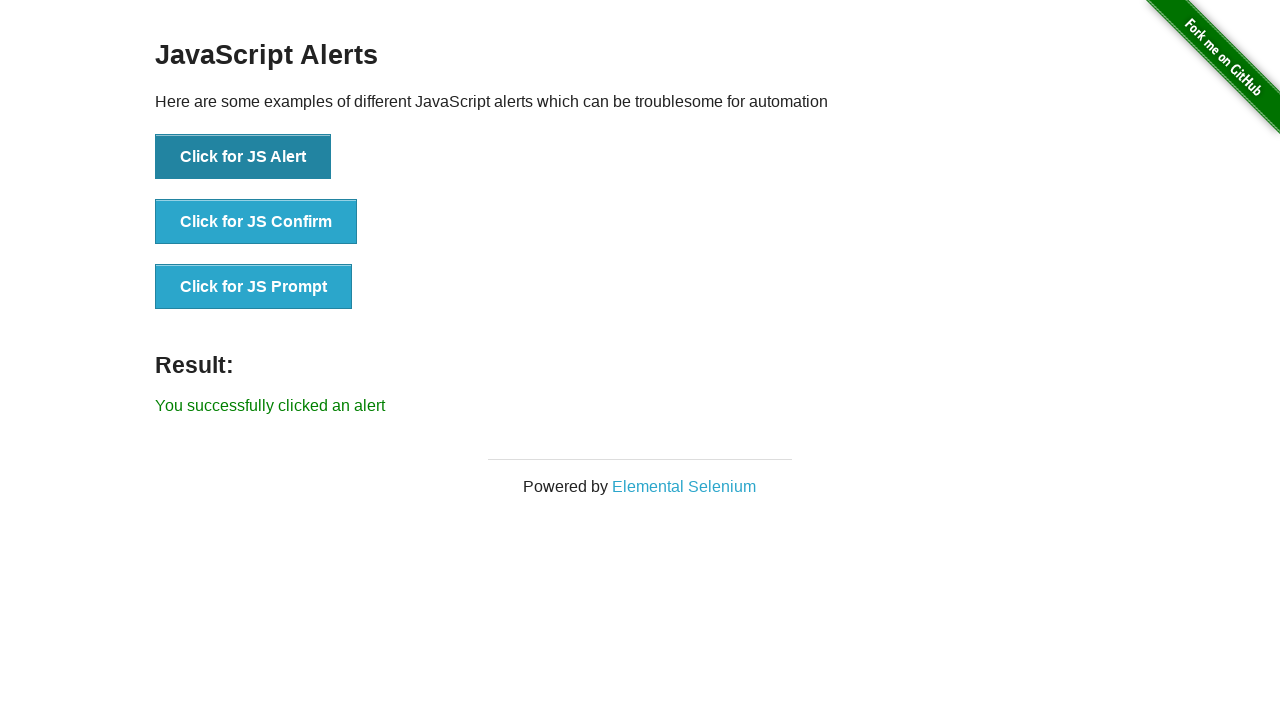

Assertion passed: result text matches expected message 'You successfully clicked an alert'
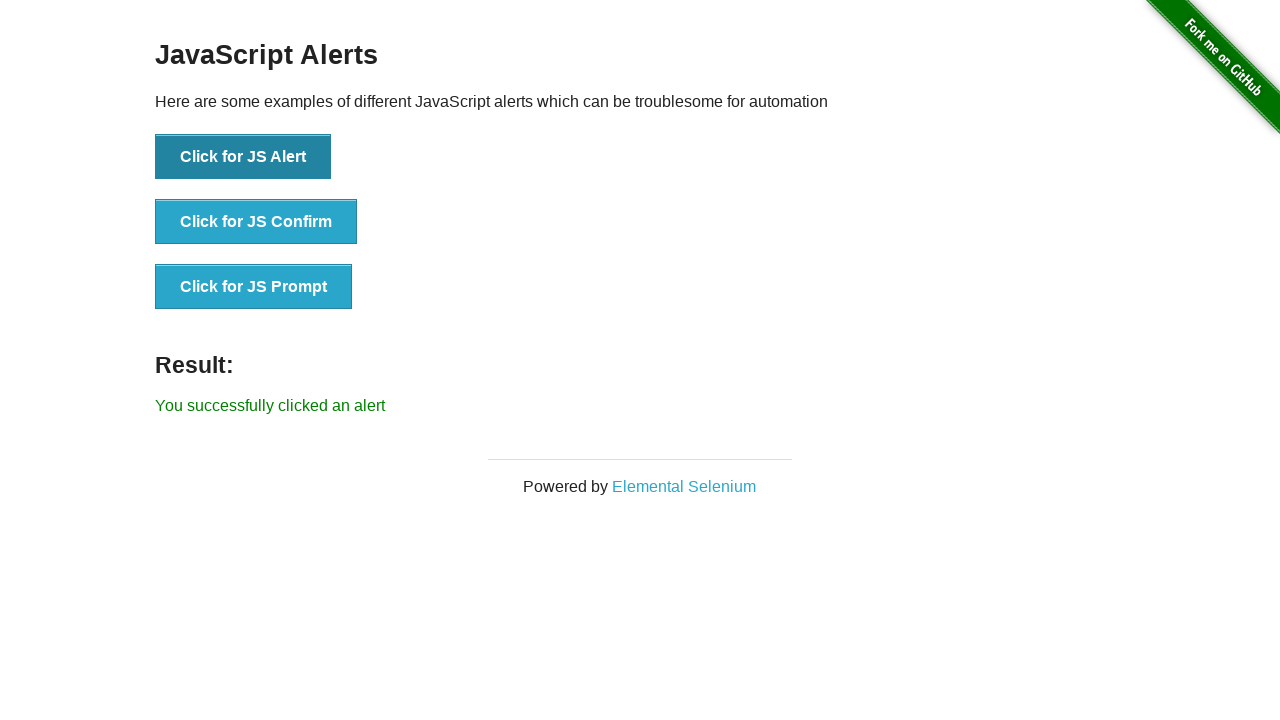

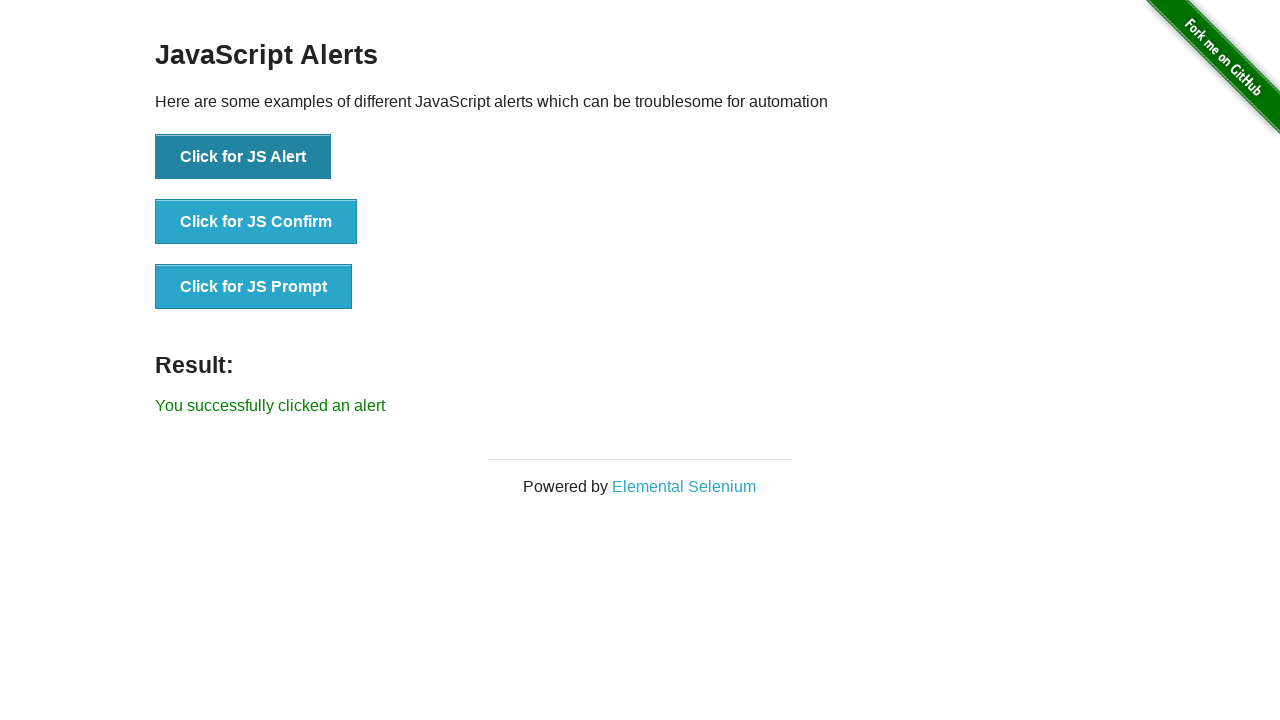